Tests sorting a data table (with attributes) in descending order by clicking the dues column header twice and verifying the values are in descending order

Starting URL: http://the-internet.herokuapp.com/tables

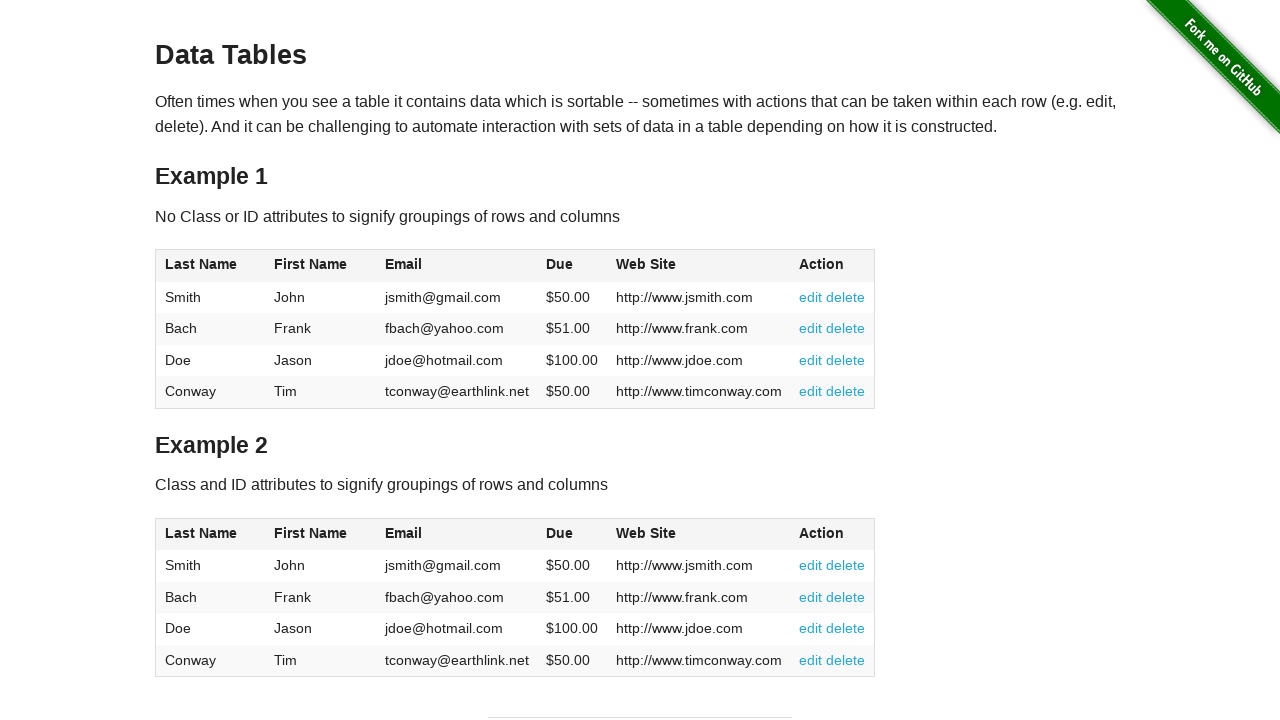

Clicked dues column header to sort ascending at (560, 533) on #table2 thead .dues
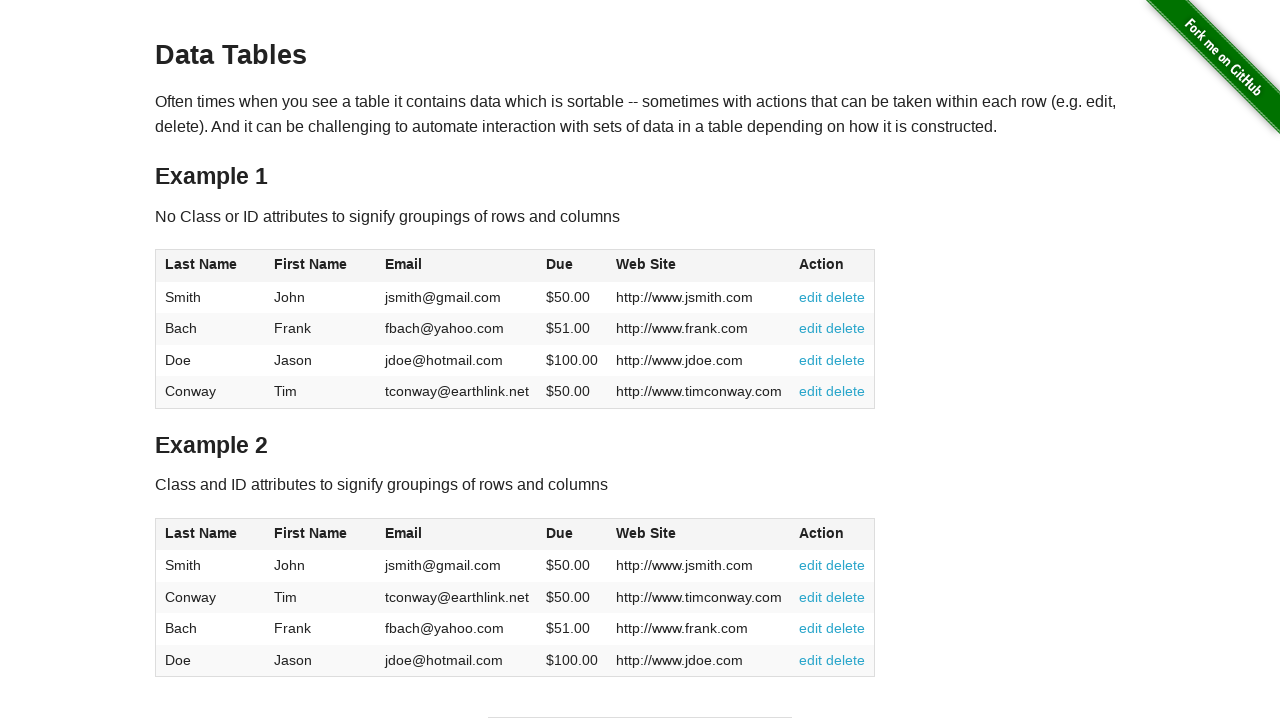

Clicked dues column header again to sort descending at (560, 533) on #table2 thead .dues
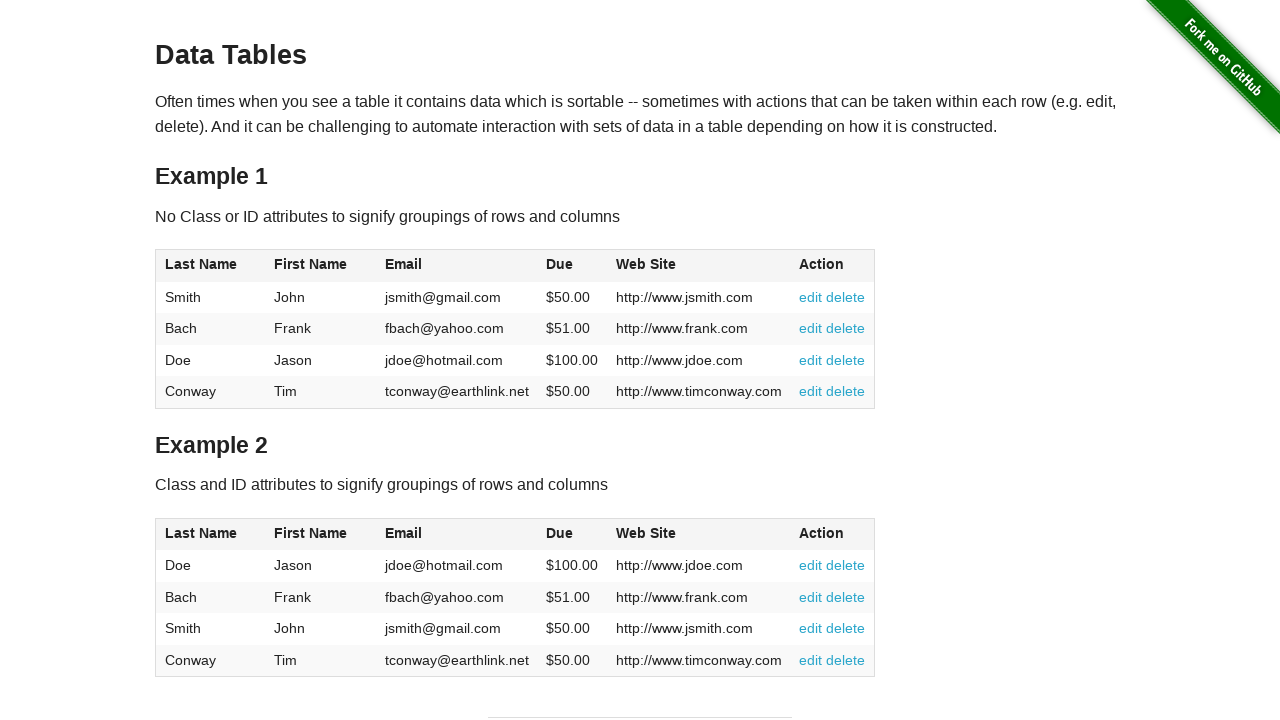

Waited for table data to load in descending order
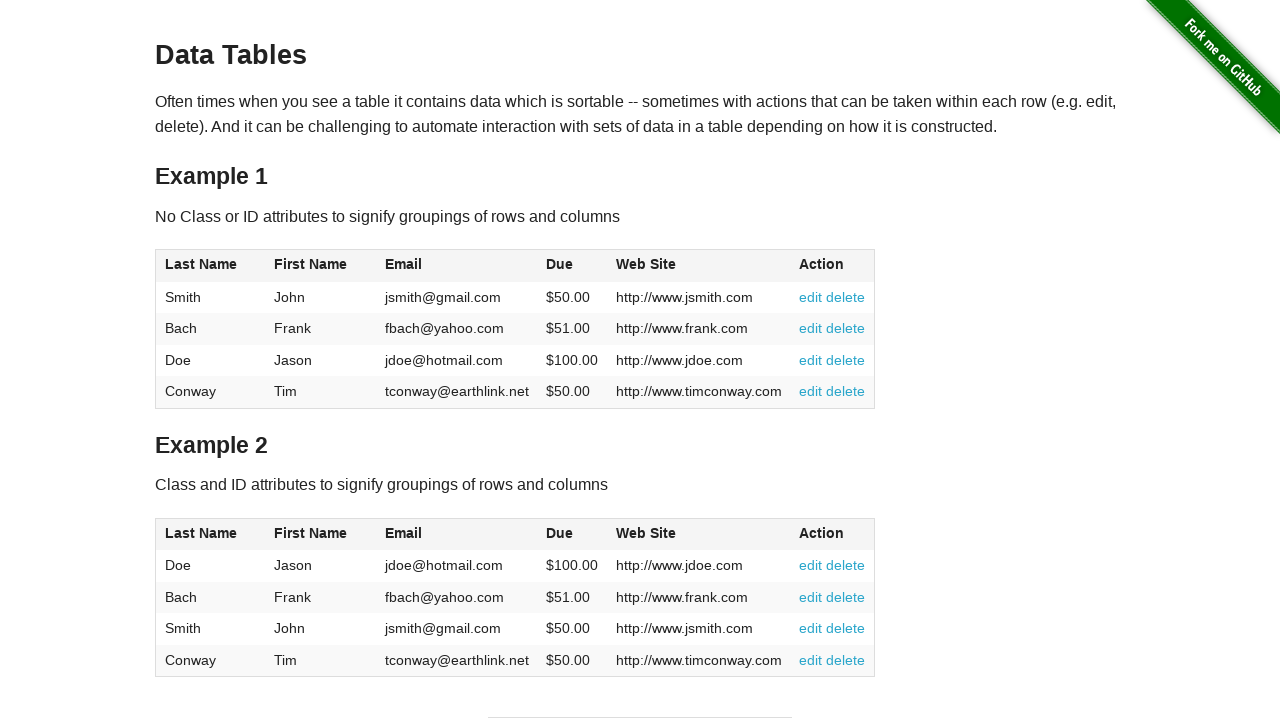

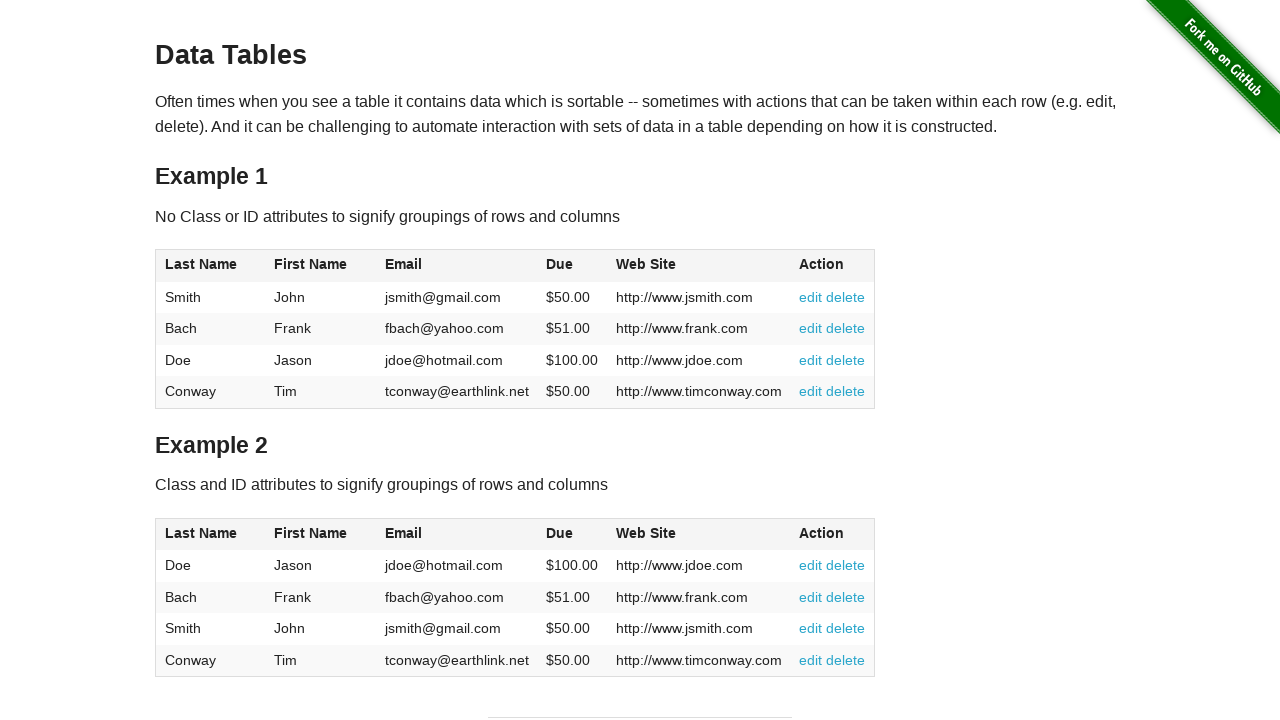